Tests drag and drop functionality by dragging element A to element B's position on the Herokuapp drag and drop demo page

Starting URL: https://the-internet.herokuapp.com/drag_and_drop

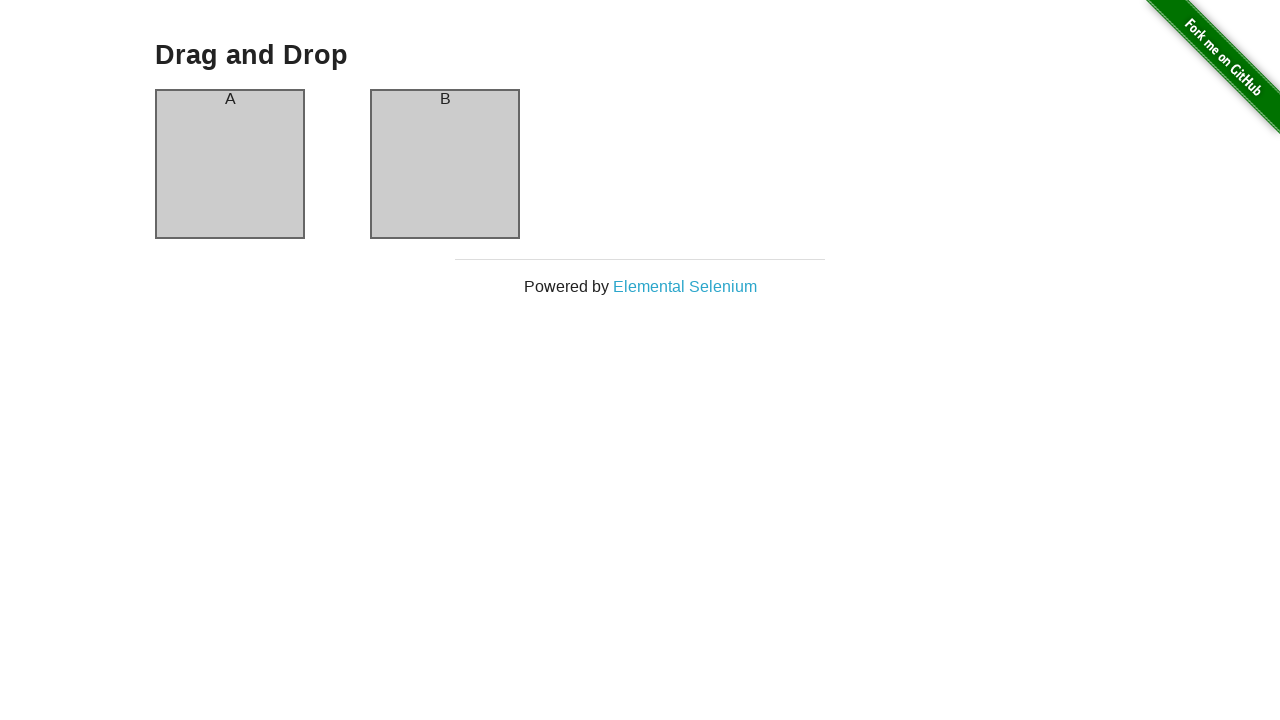

Waited for column A element to be visible
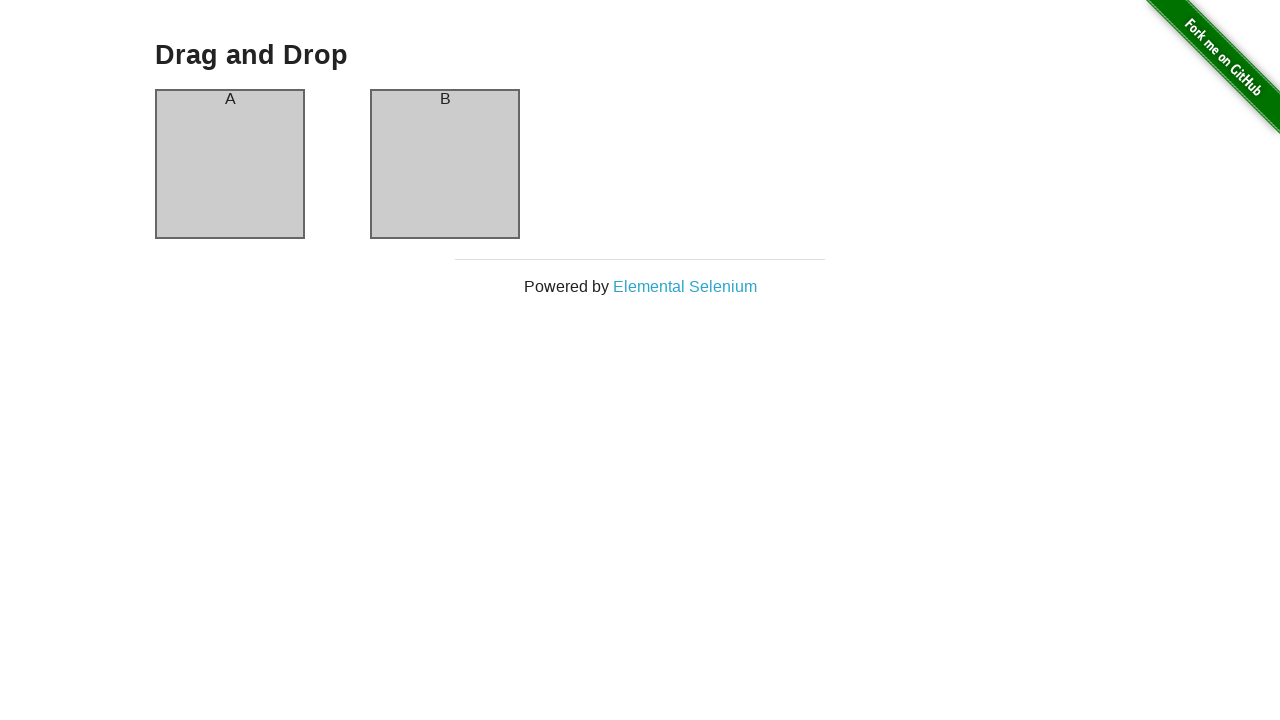

Waited for column B element to be visible
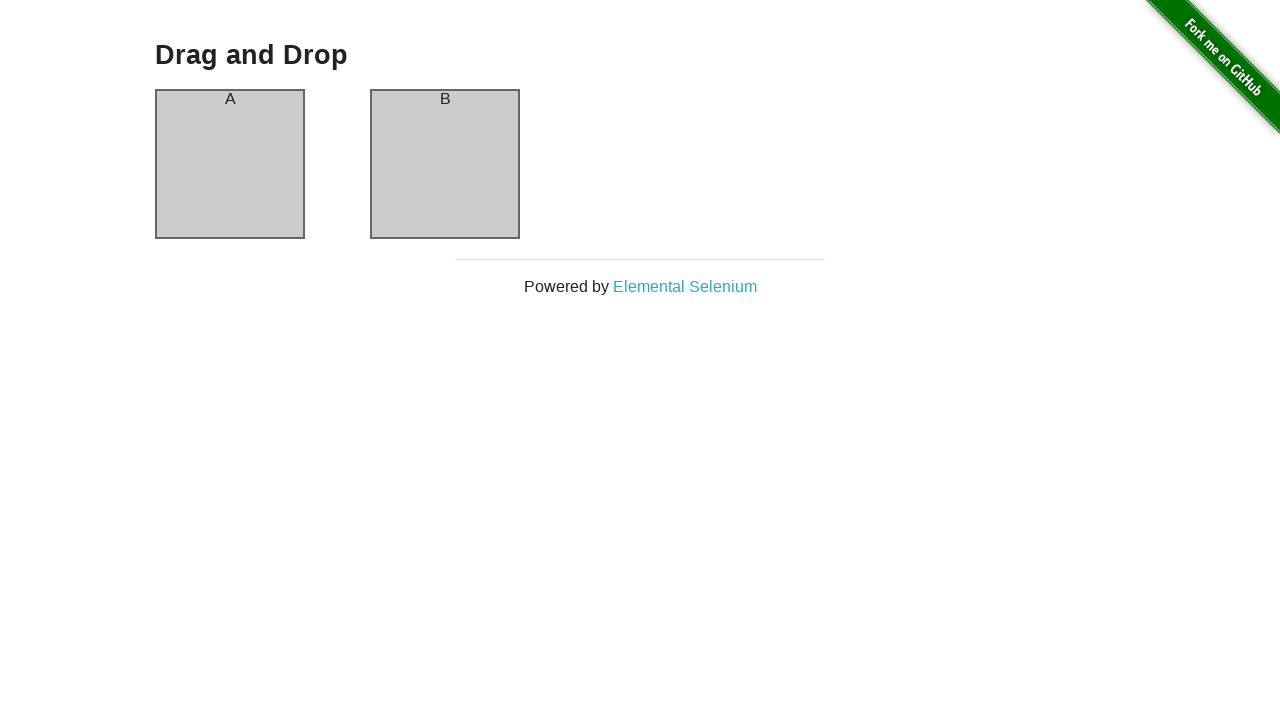

Located source element (column A)
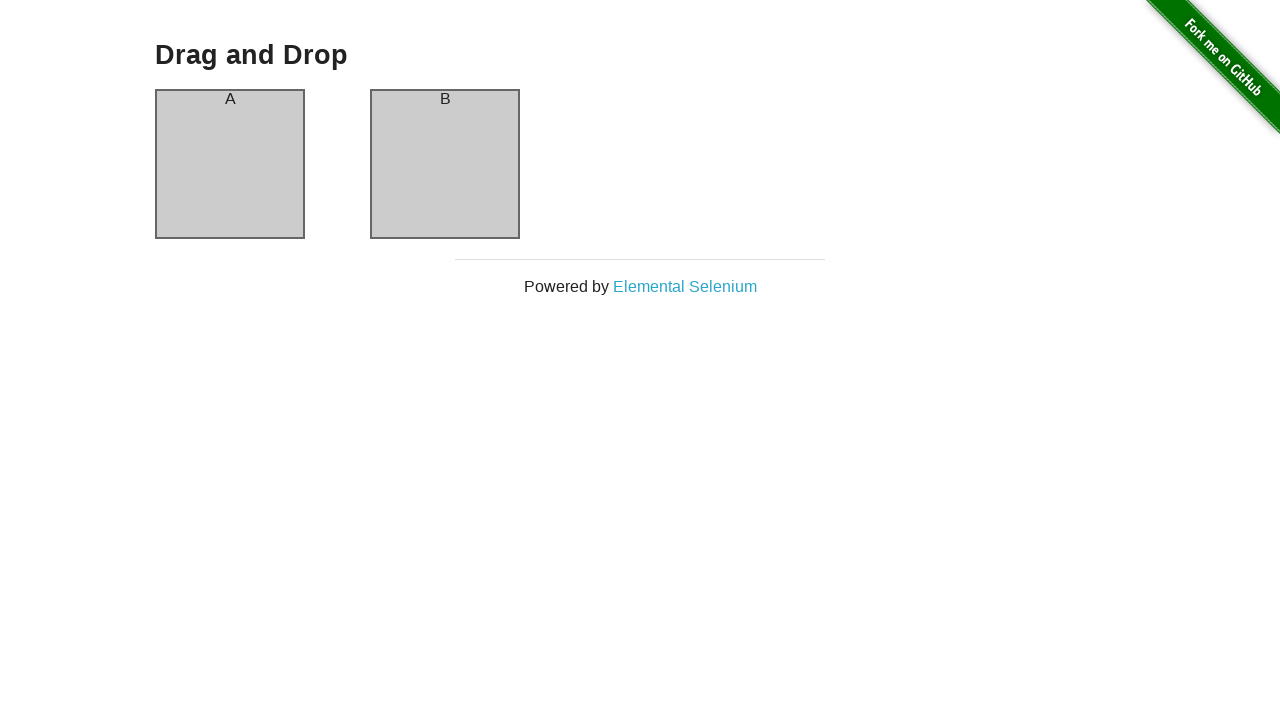

Located target element (column B)
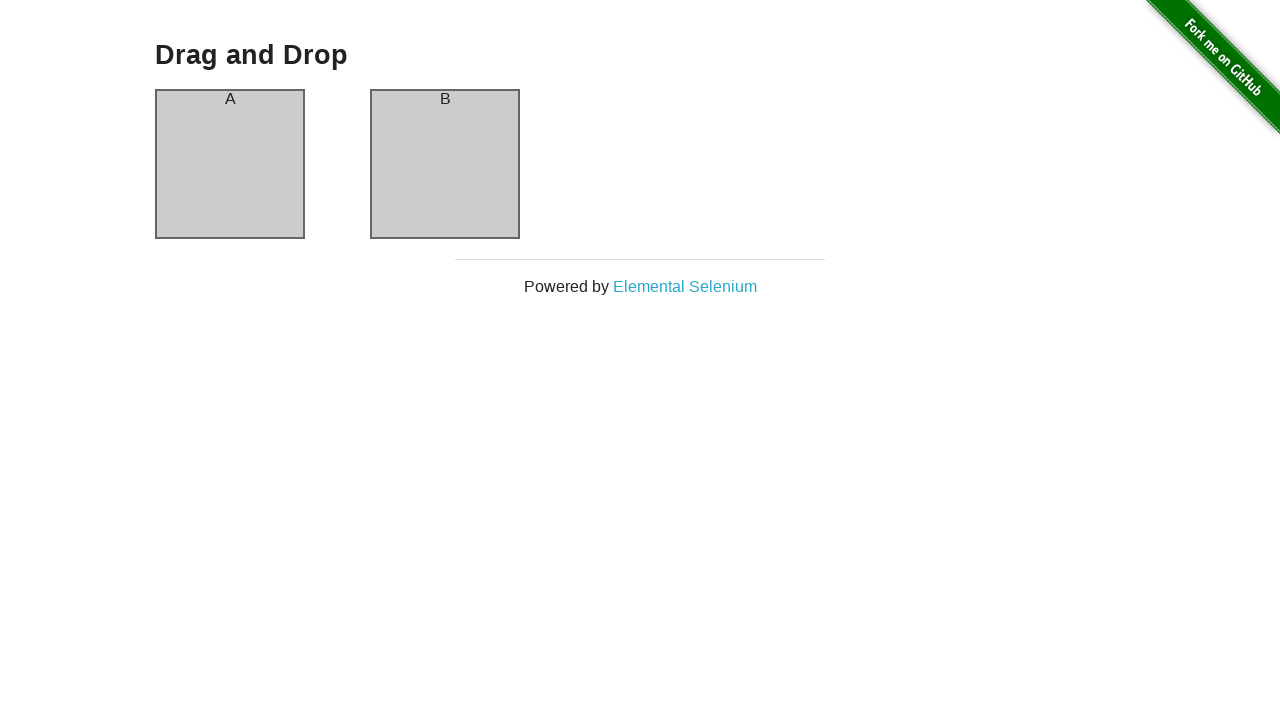

Dragged column A to column B position at (445, 164)
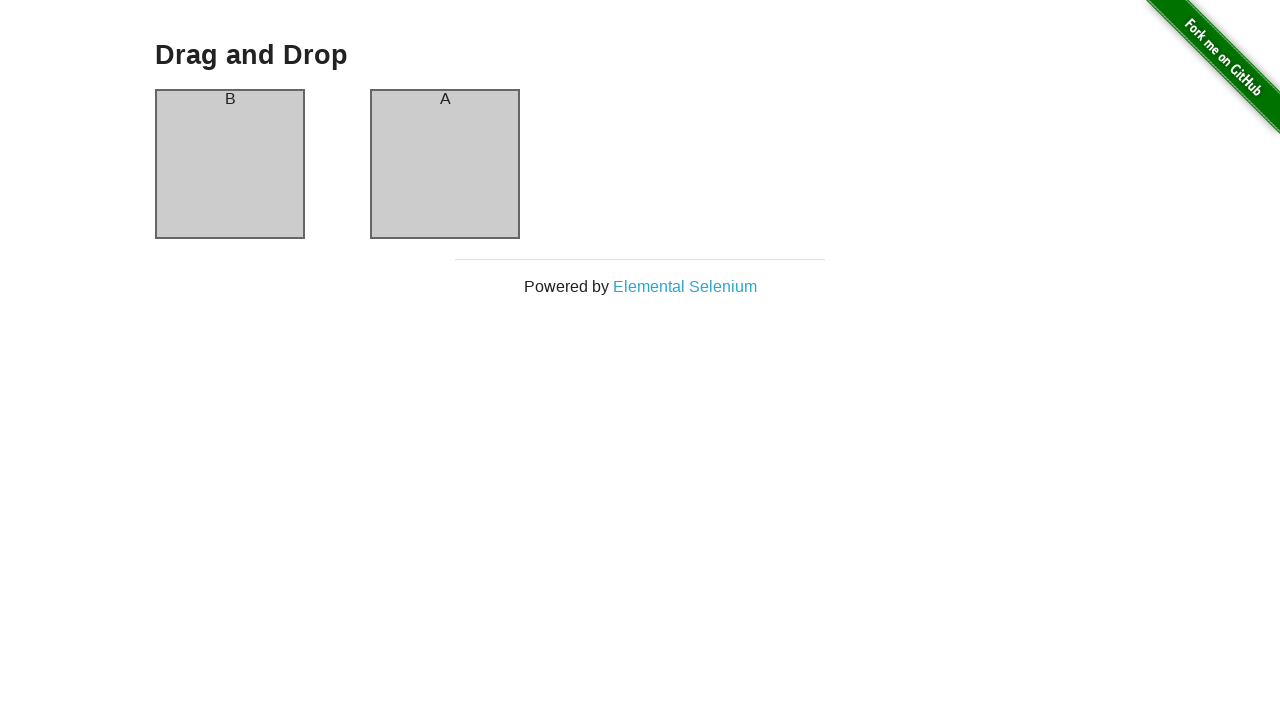

Verified drag and drop successful - column A now contains 'B' text
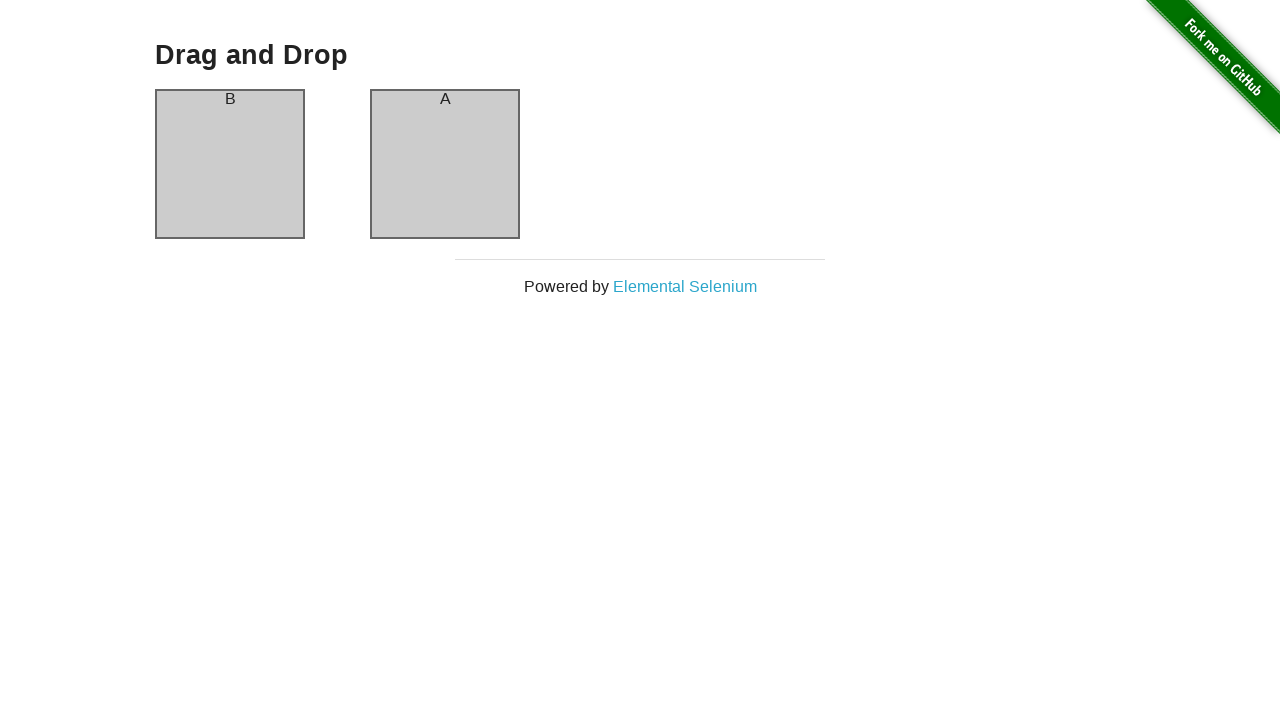

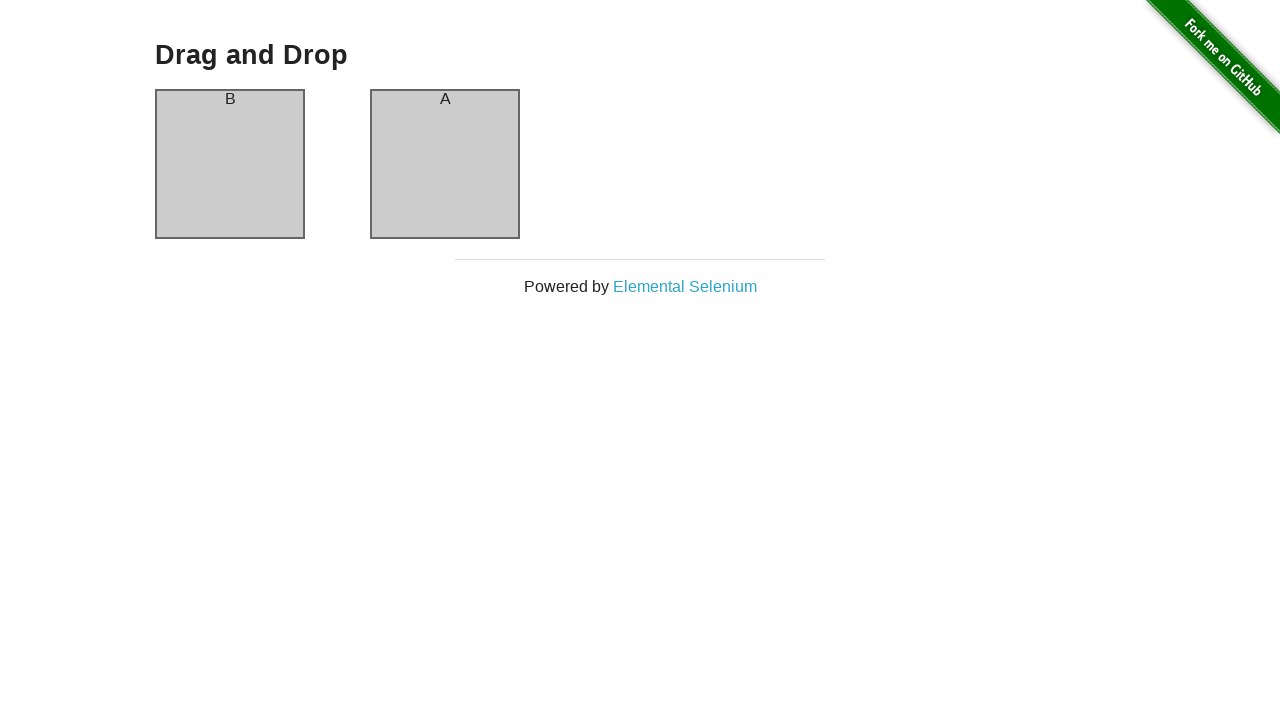